Navigates to a page and highlights a specific element by changing its CSS style to add a red dashed border, demonstrating how to visually verify locators

Starting URL: http://the-internet.herokuapp.com/large

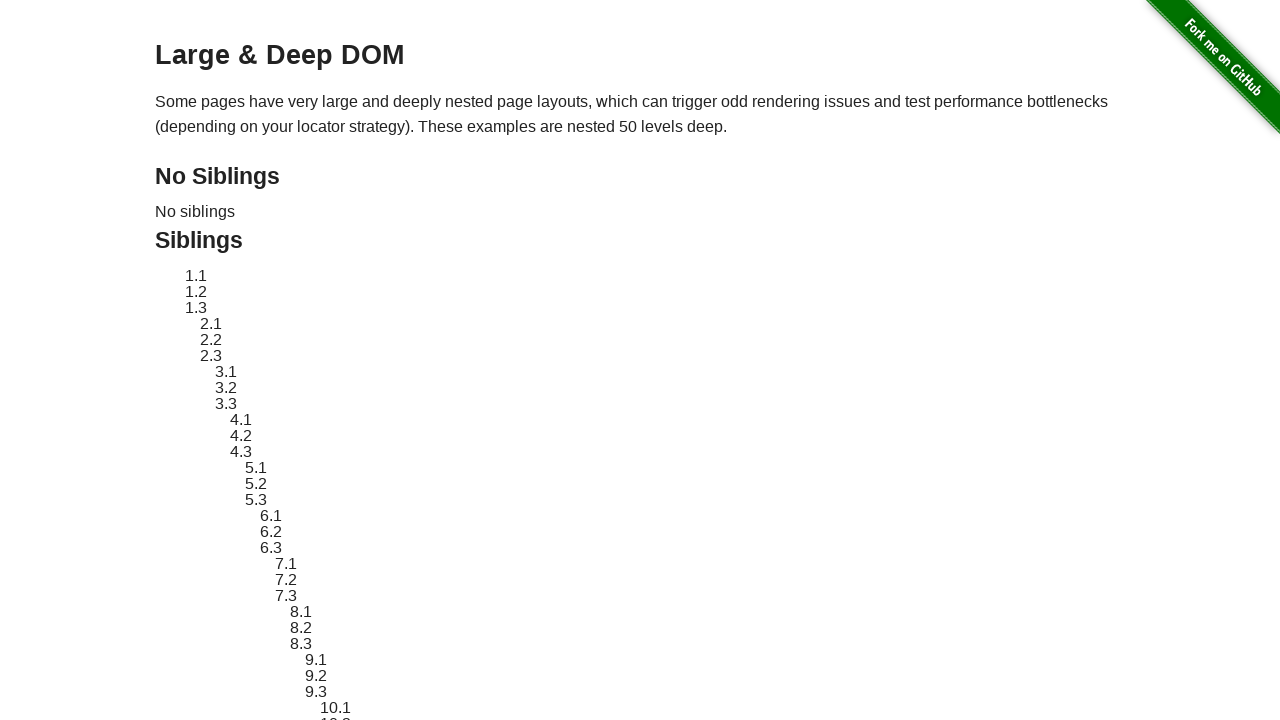

Navigated to the-internet.herokuapp.com/large
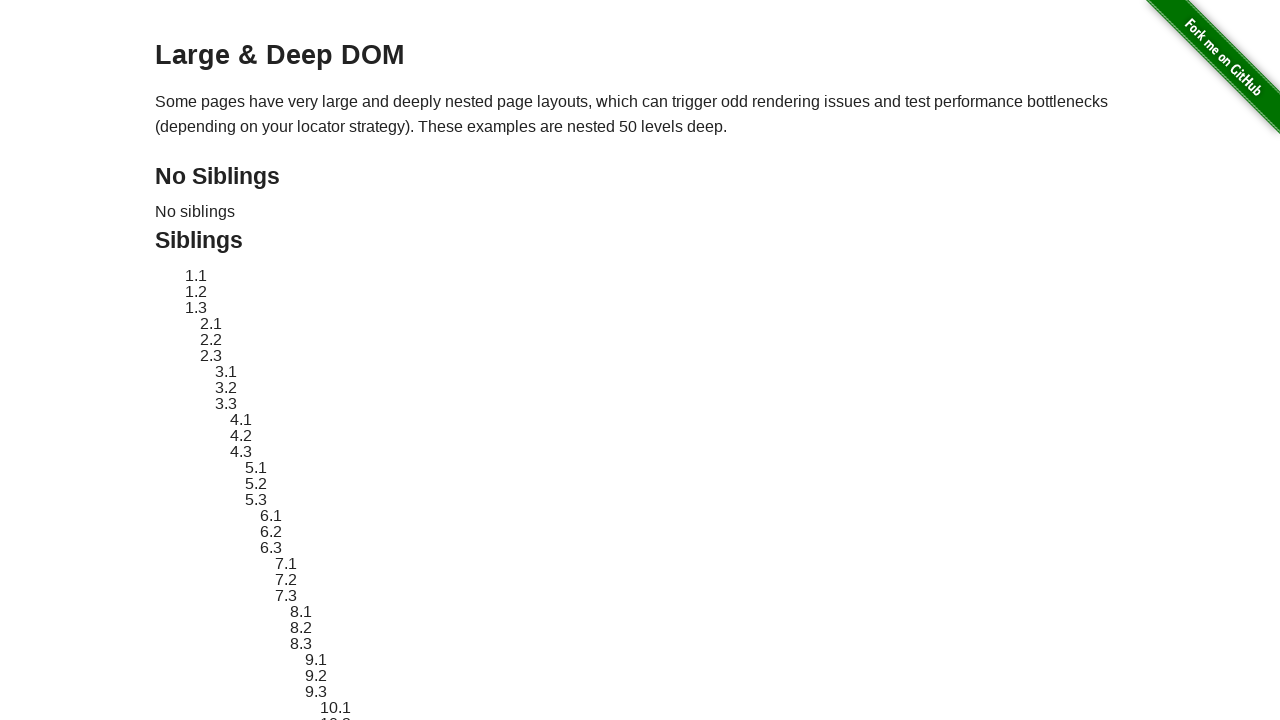

Located element with selector #sibling-2.3
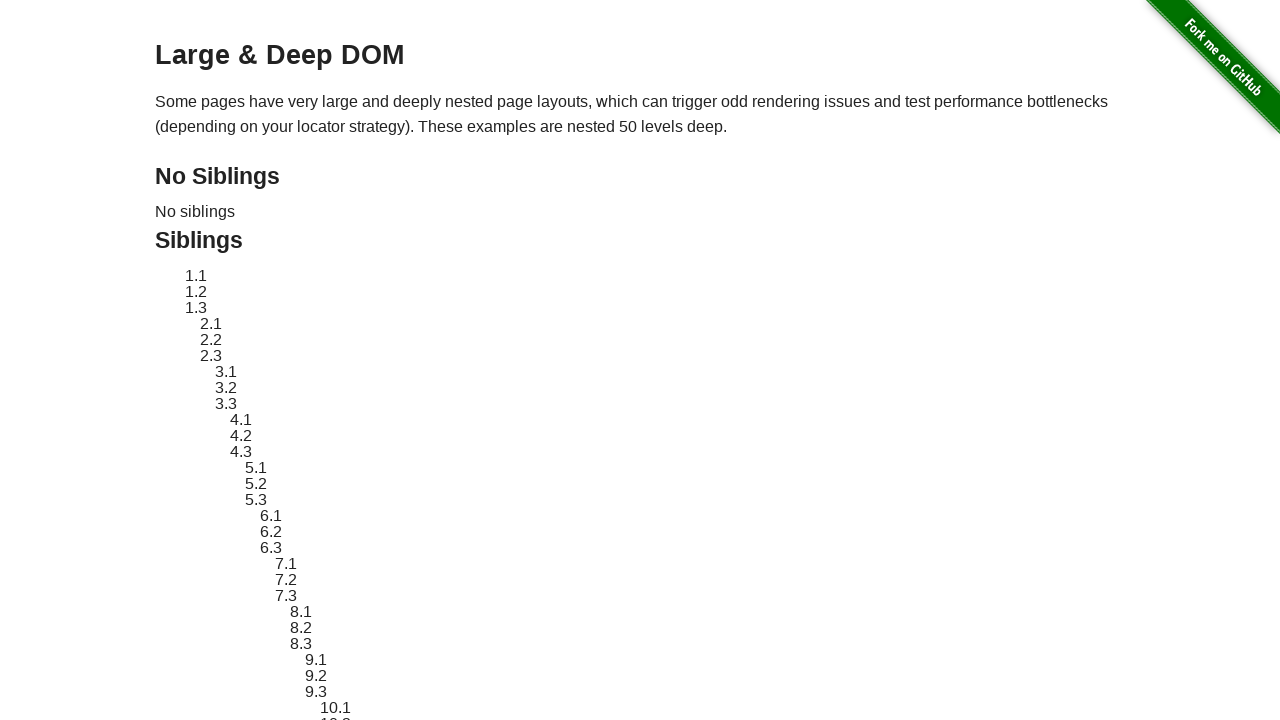

Retrieved original style attribute from element
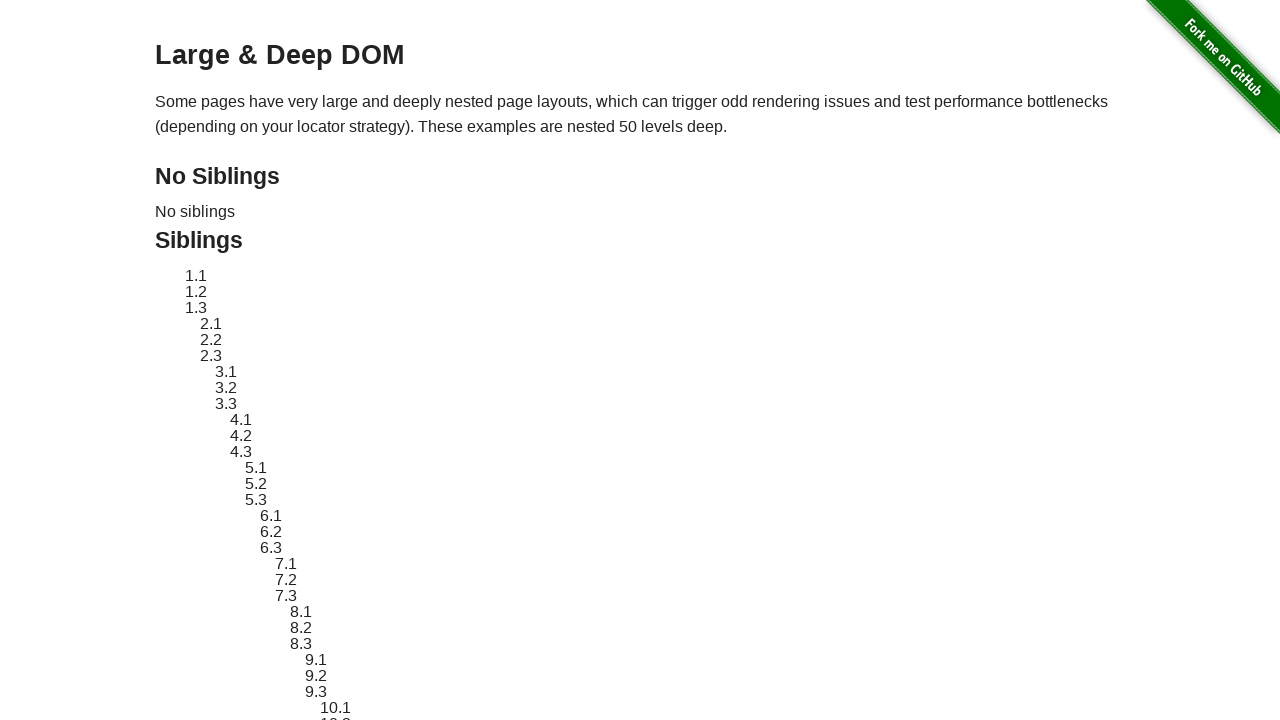

Applied red dashed border highlighting to element
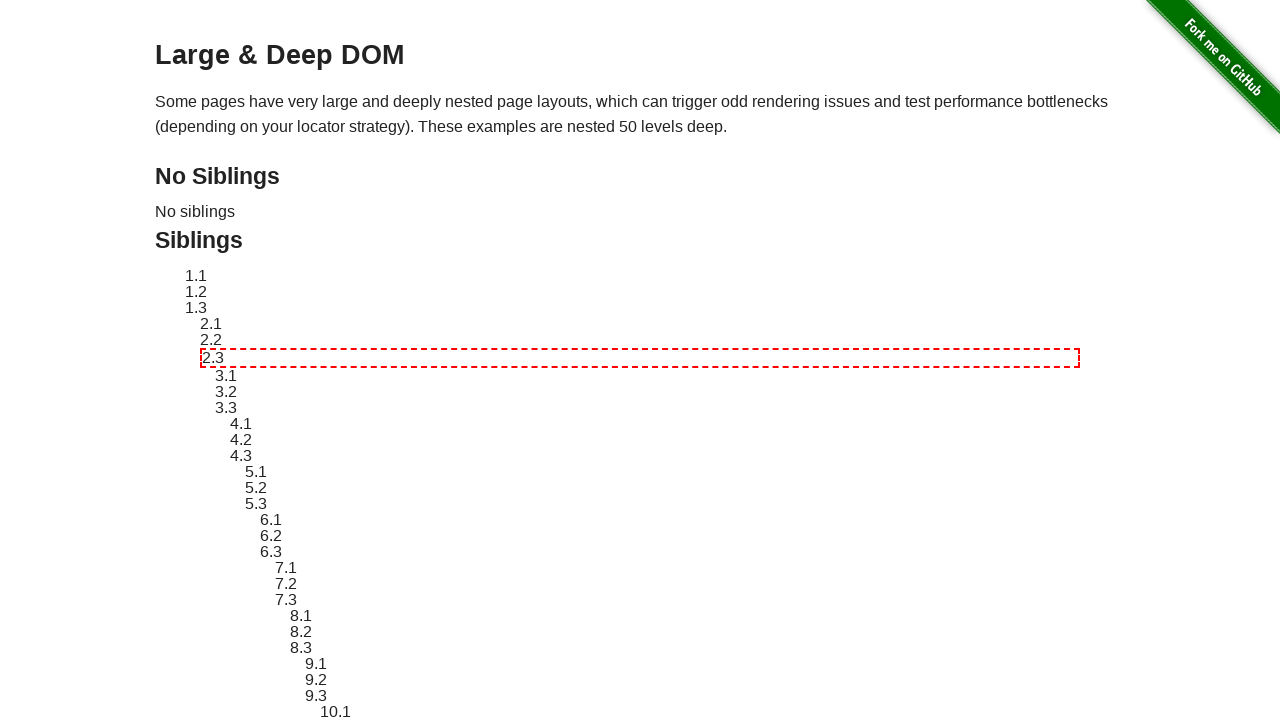

Waited 3 seconds to visually see the highlight
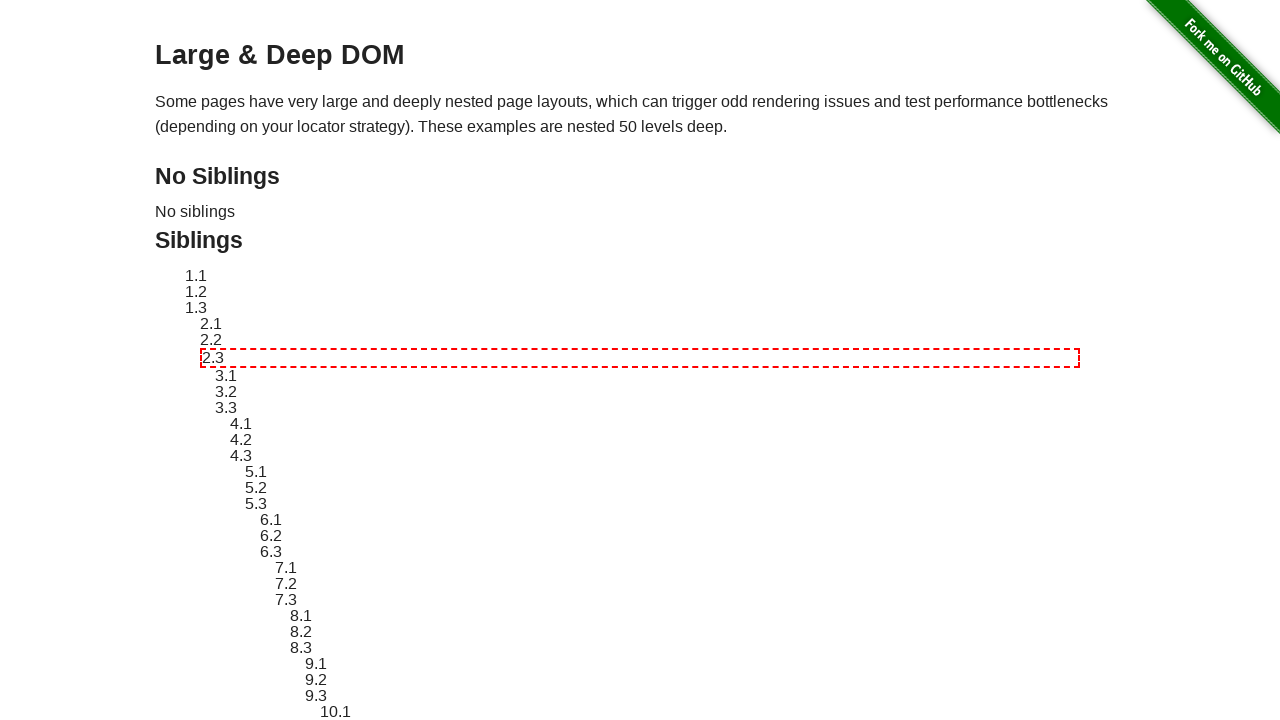

Reverted element styling to original state
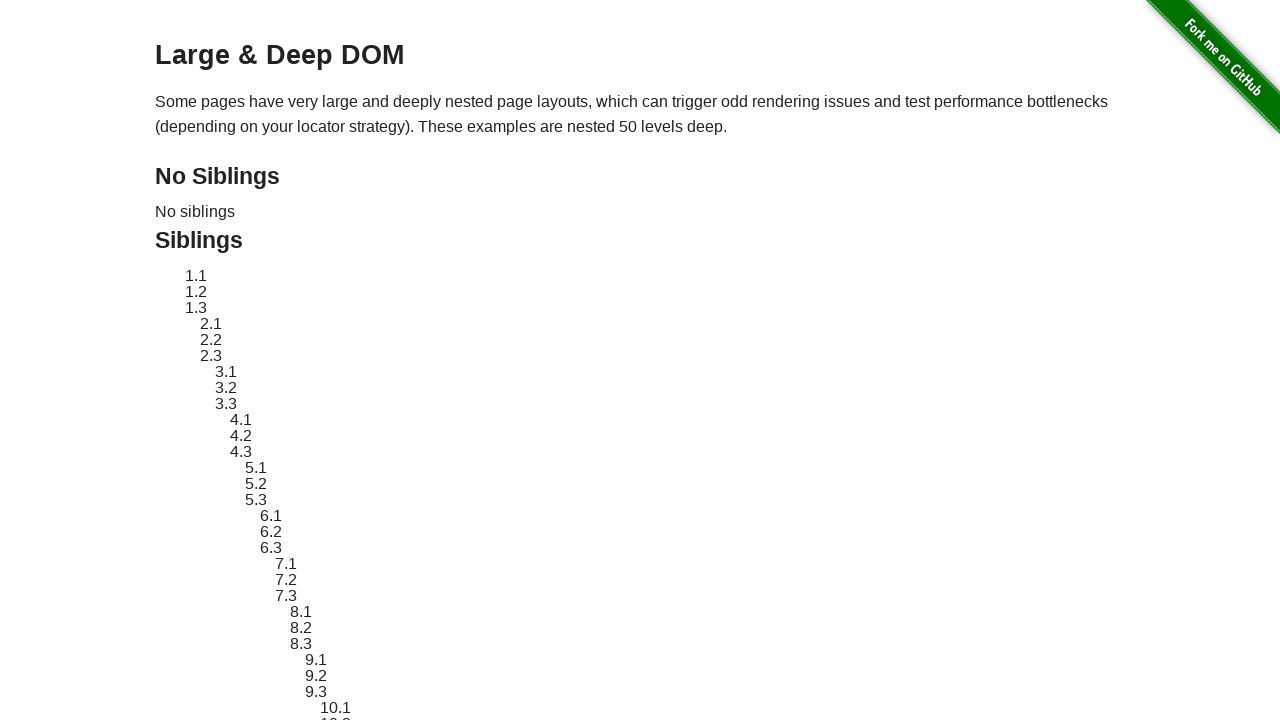

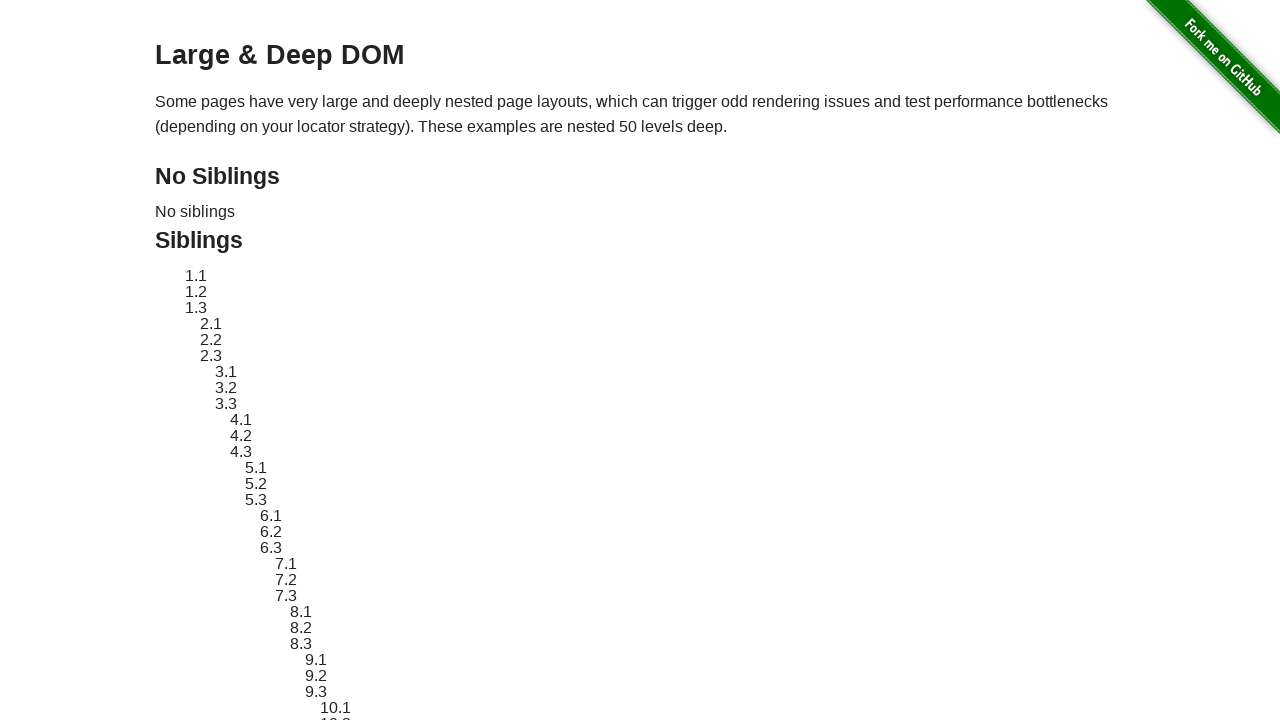